Tests file download functionality by navigating to a download page and clicking the first available download link, then waiting for the download to complete.

Starting URL: http://the-internet.herokuapp.com/download

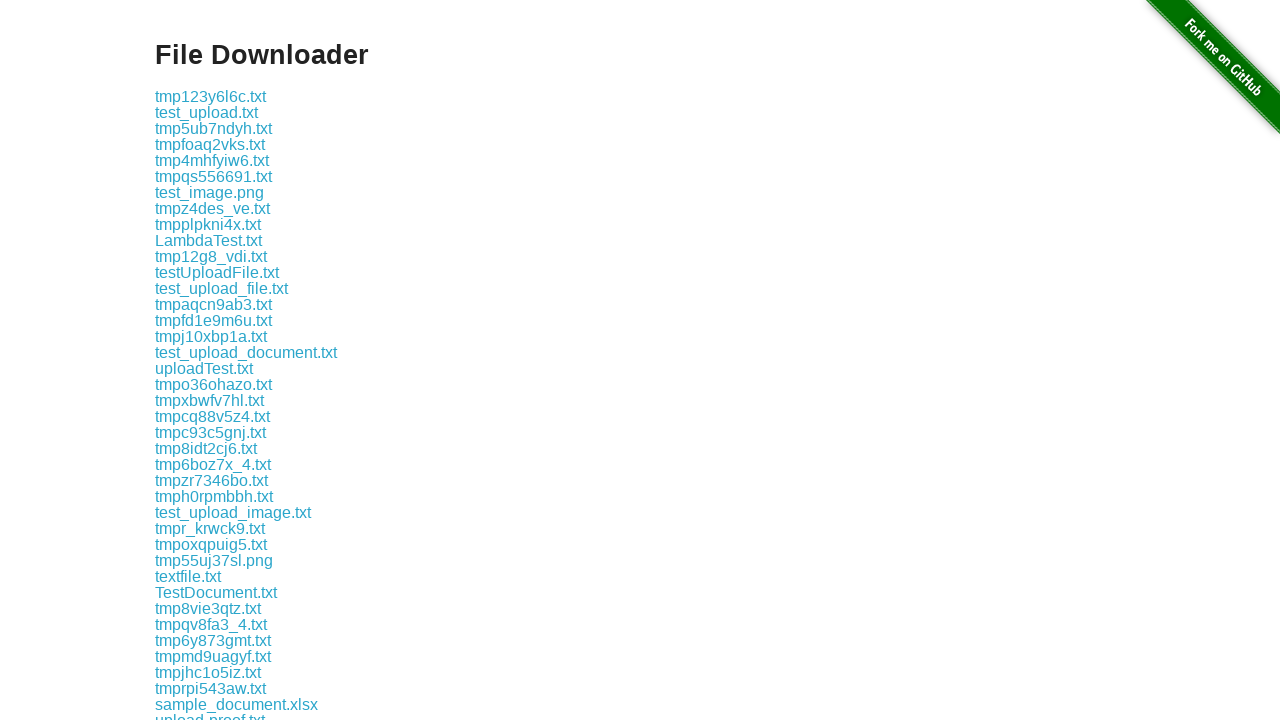

Clicked the first download link at (210, 96) on .example a:nth-of-type(1)
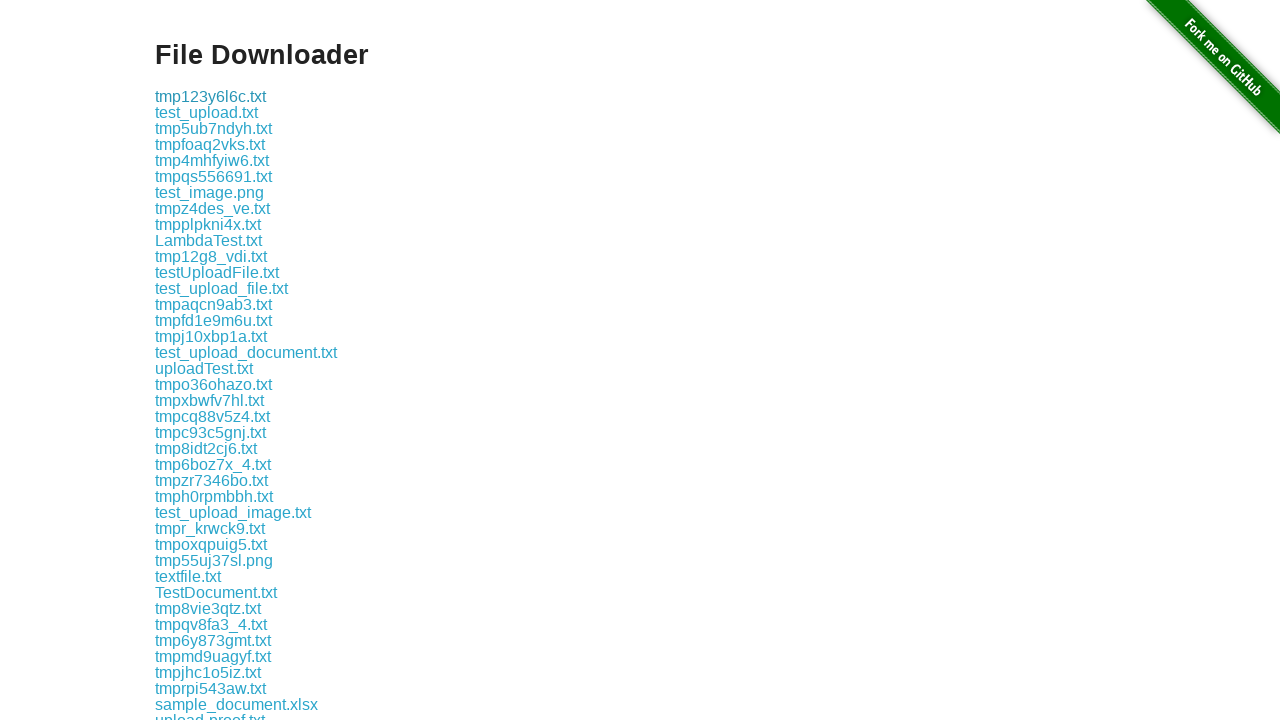

Download completed and file path retrieved
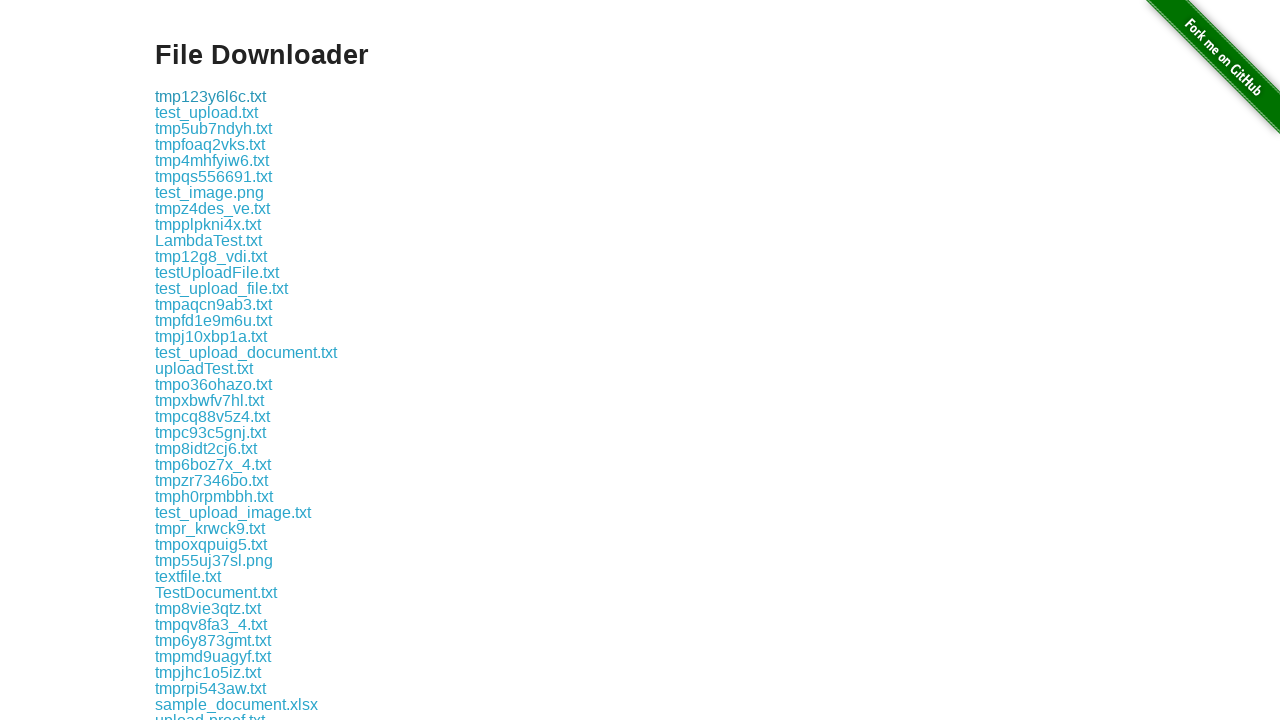

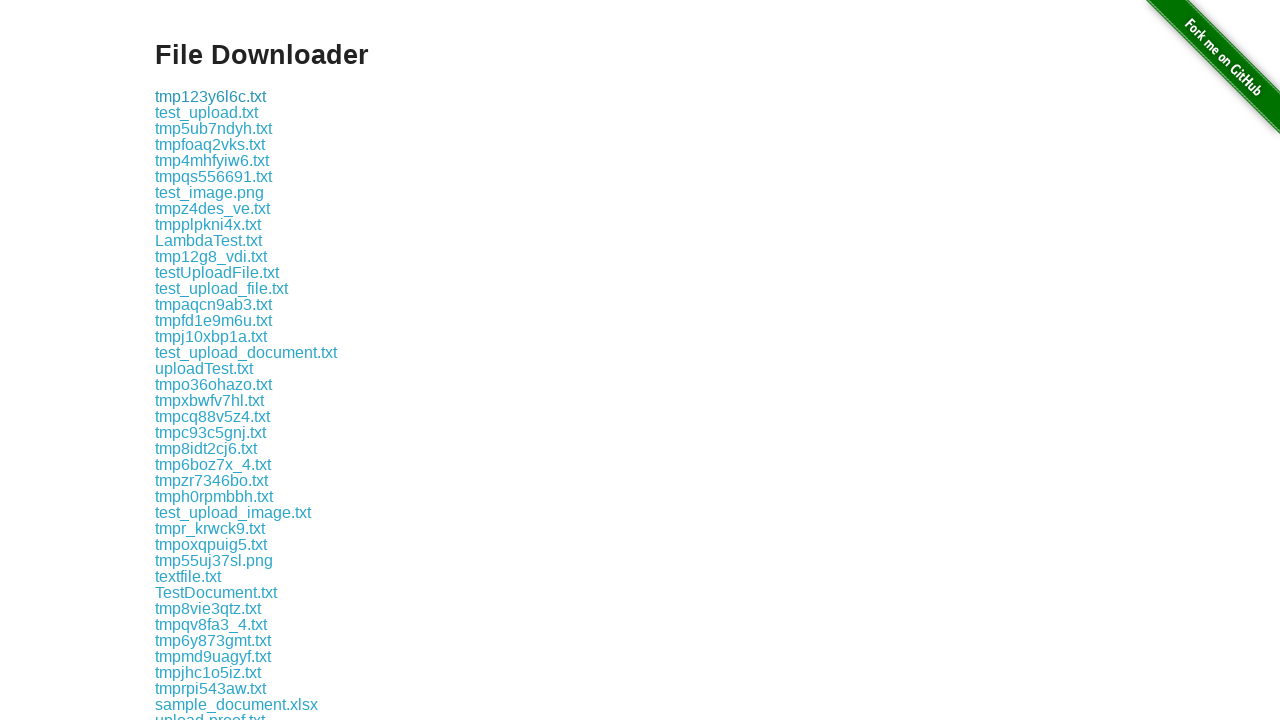